Tests the search functionality on a Thai university course finder website by entering a search term for engineering faculties and verifying that search results are displayed.

Starting URL: https://course.mytcas.com/

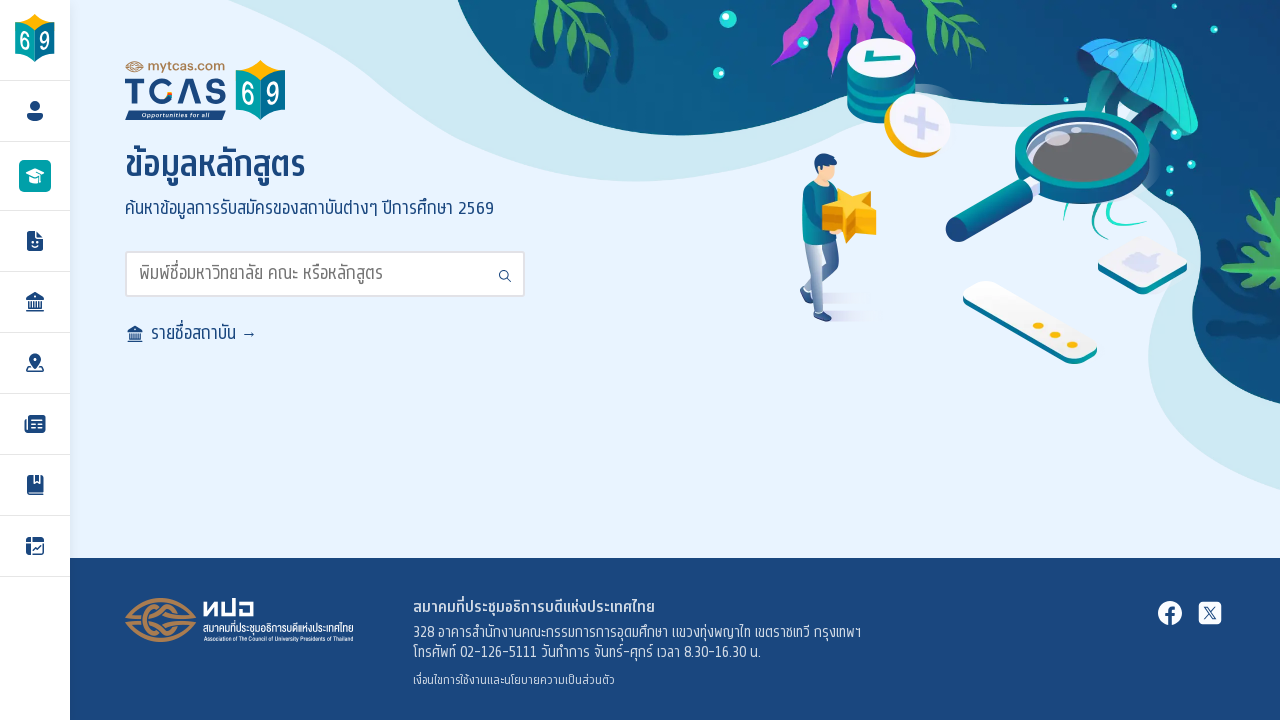

Filled search bar with engineering faculty search term 'คณะวิศวกรรม' on #search
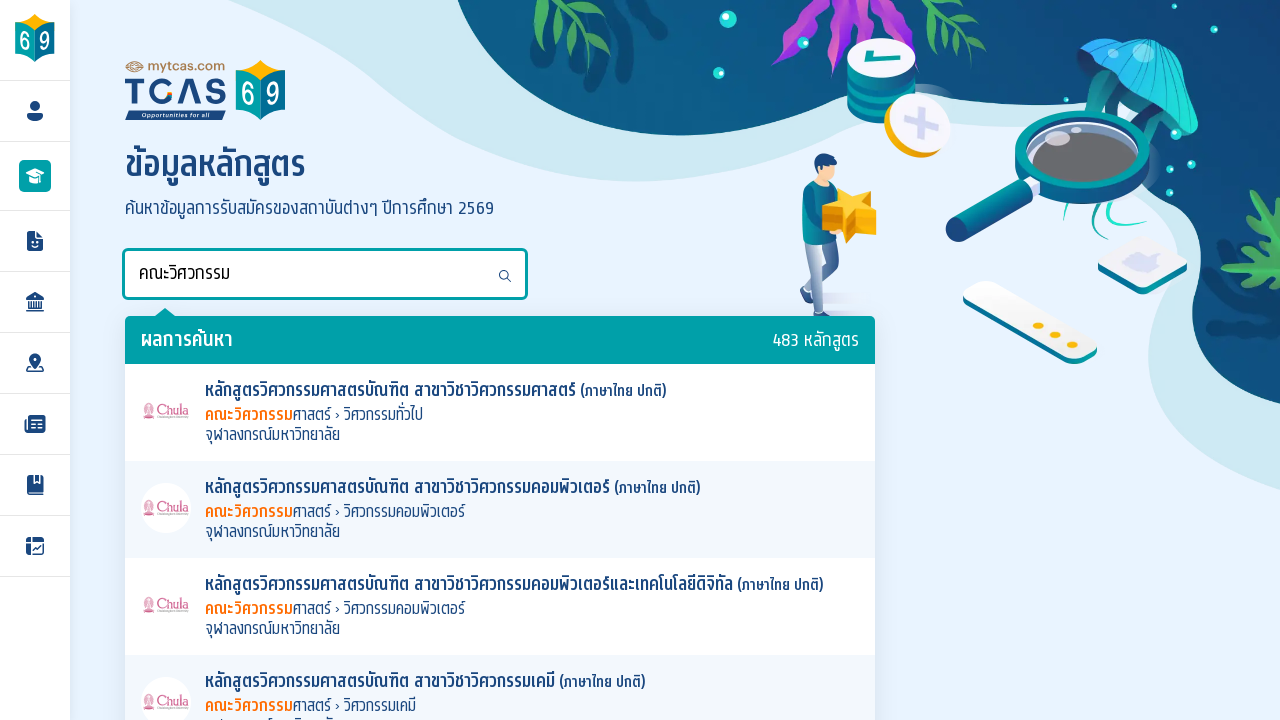

Search results loaded - result items are now visible
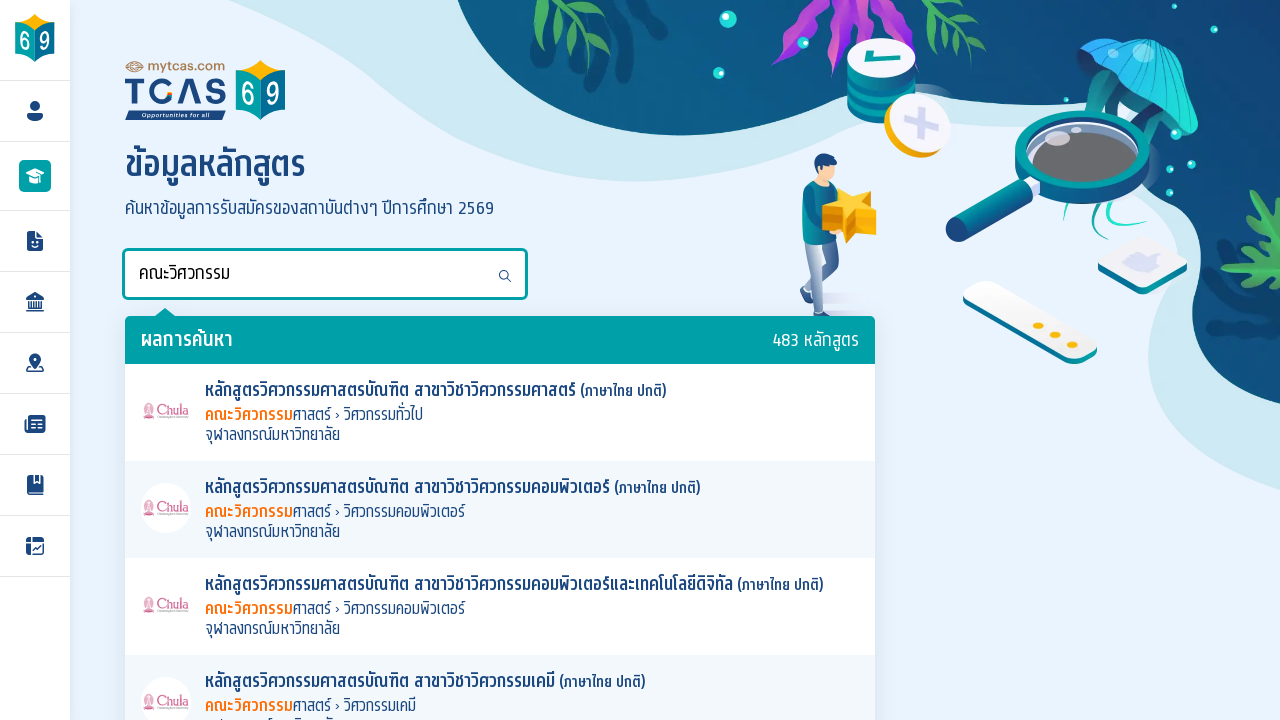

Verified first search result item is displayed
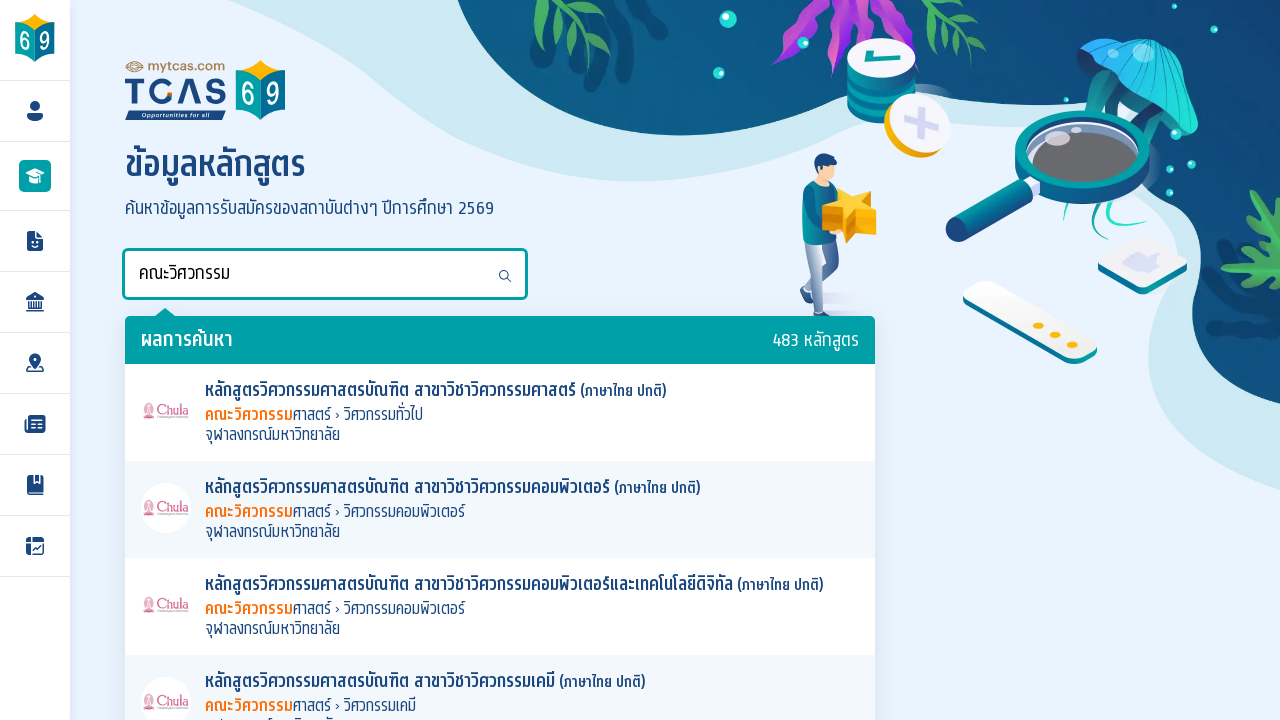

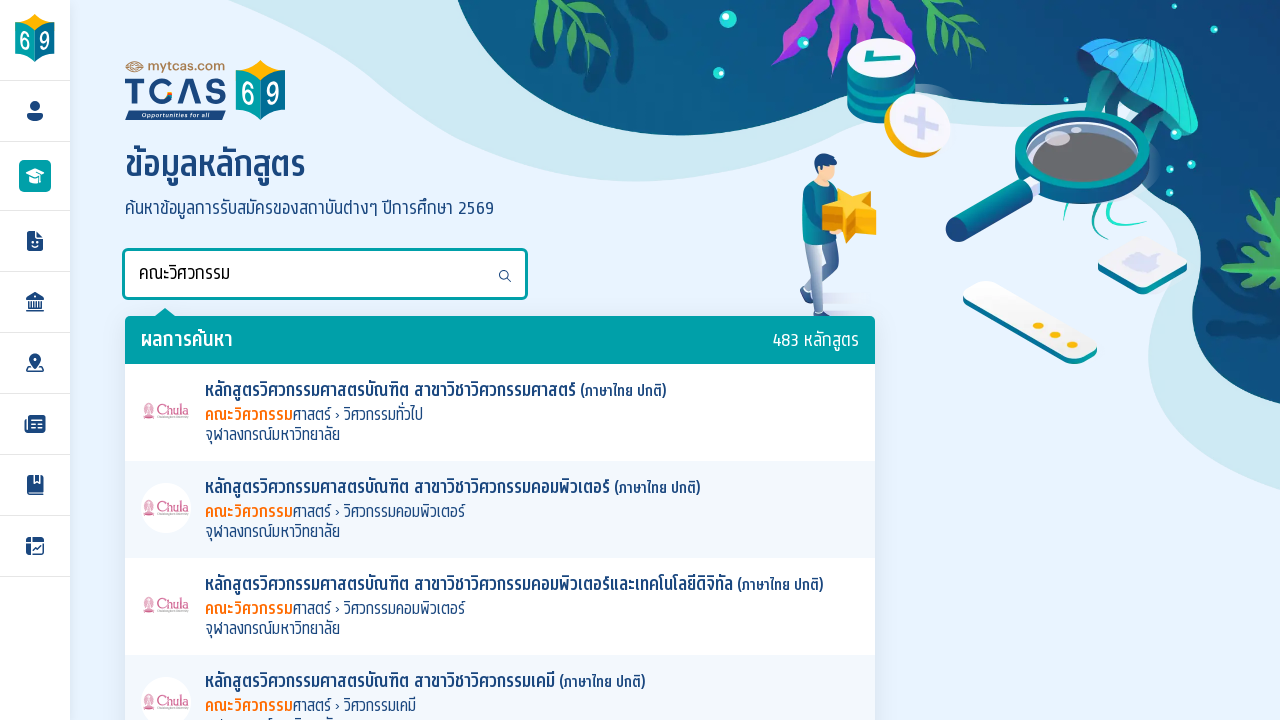